Tests FAQ dropdown question 7 - verifies clicking the eighth question reveals the correct answer about delivery to Moscow region

Starting URL: https://qa-scooter.praktikum-services.ru/

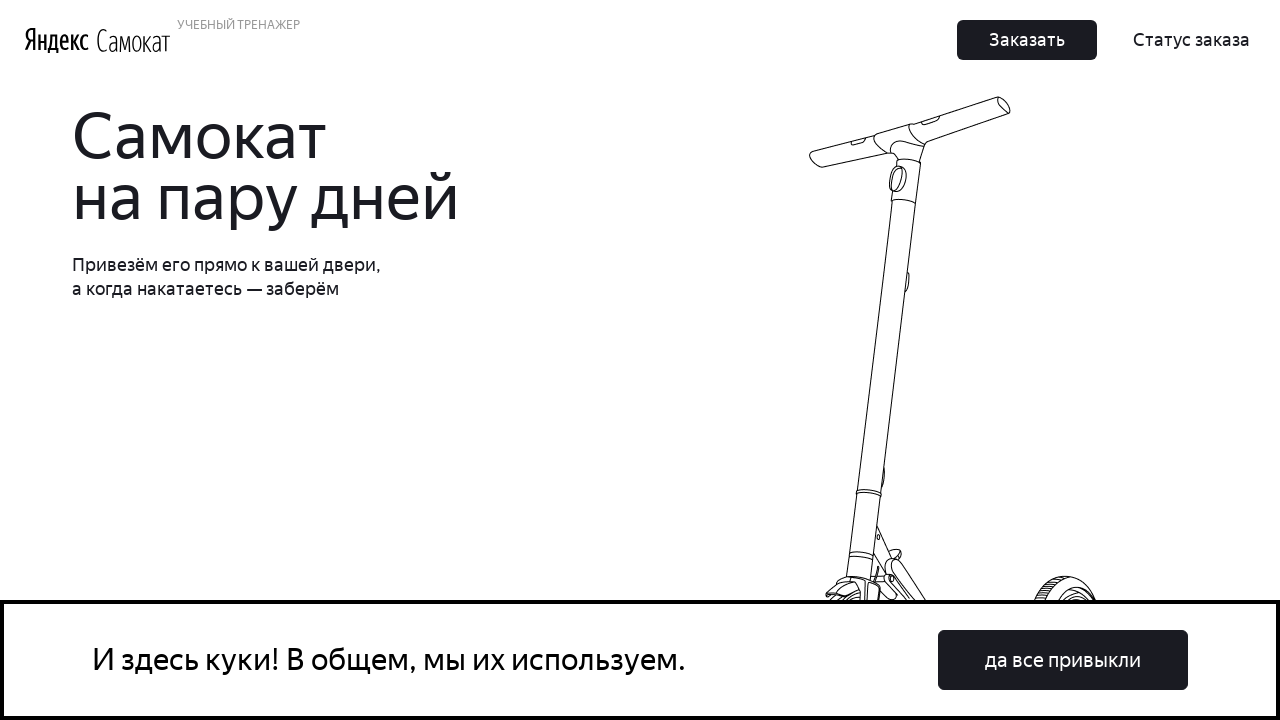

Scrolled to FAQ questions section
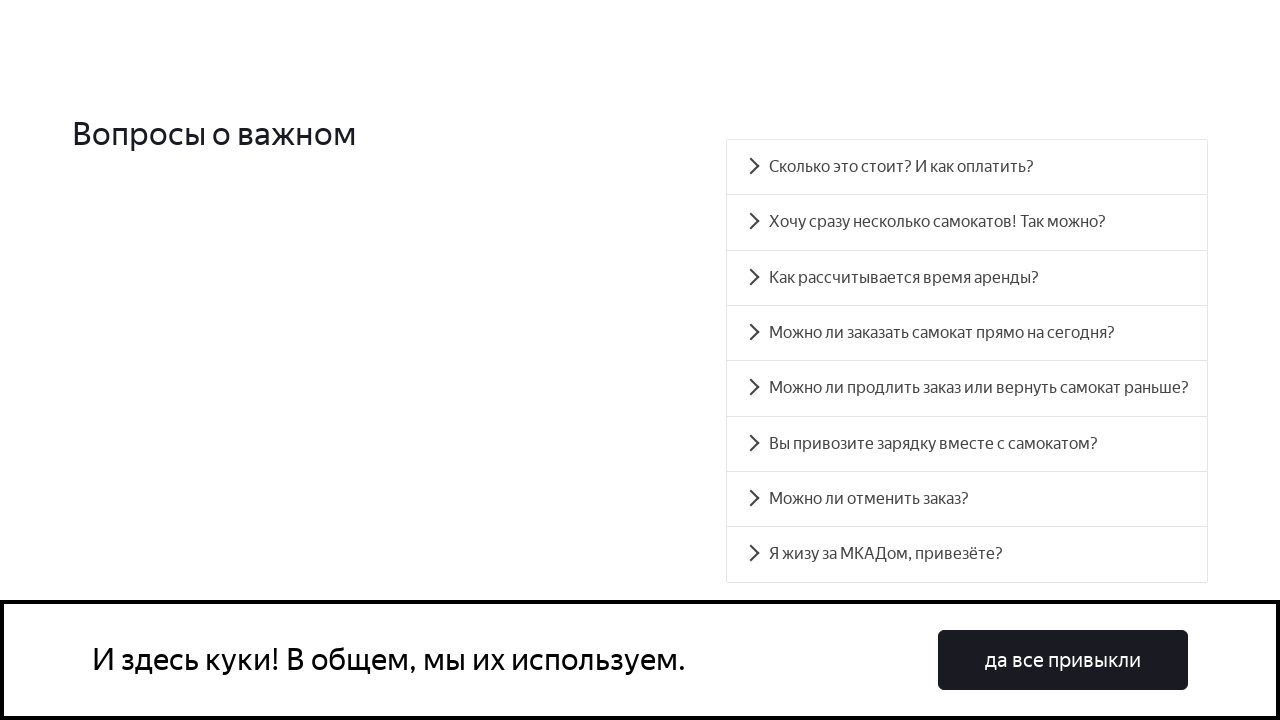

Clicked on question 7 (eighth FAQ item) about delivery to Moscow region at (967, 555) on [id='accordion__heading-7']
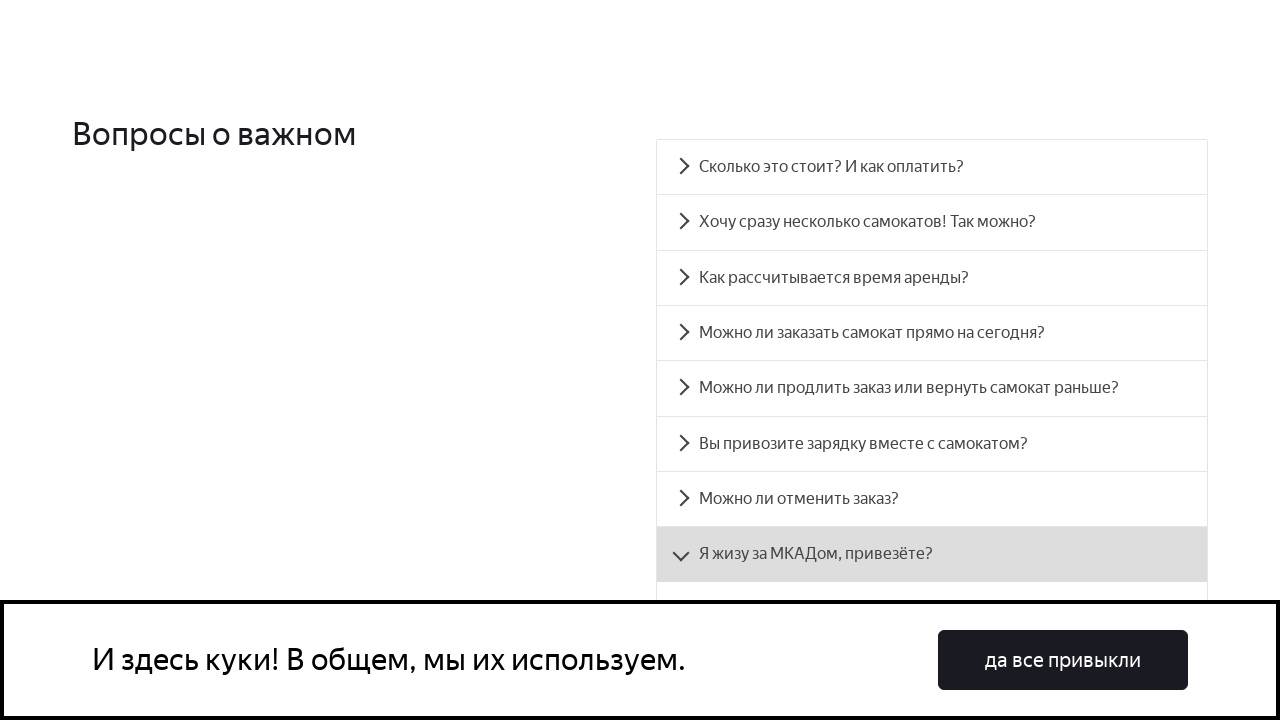

FAQ answer panel became visible
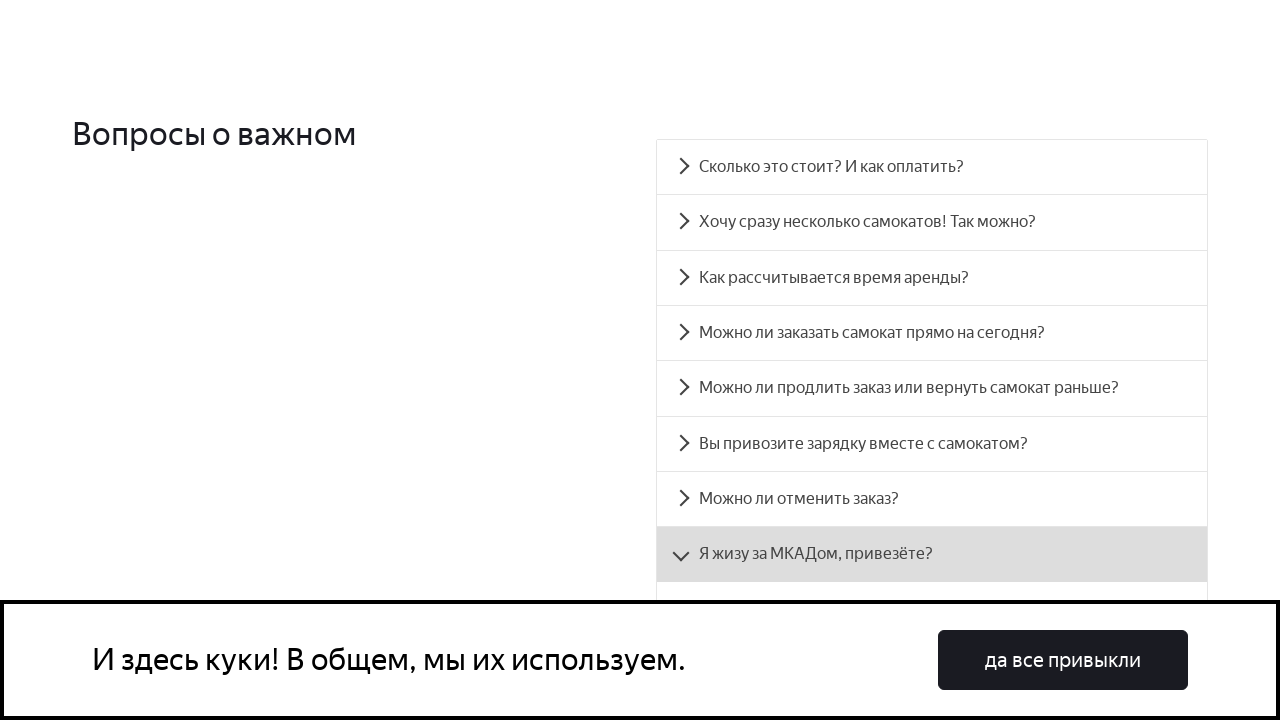

Verified answer text contains correct delivery information for Moscow region
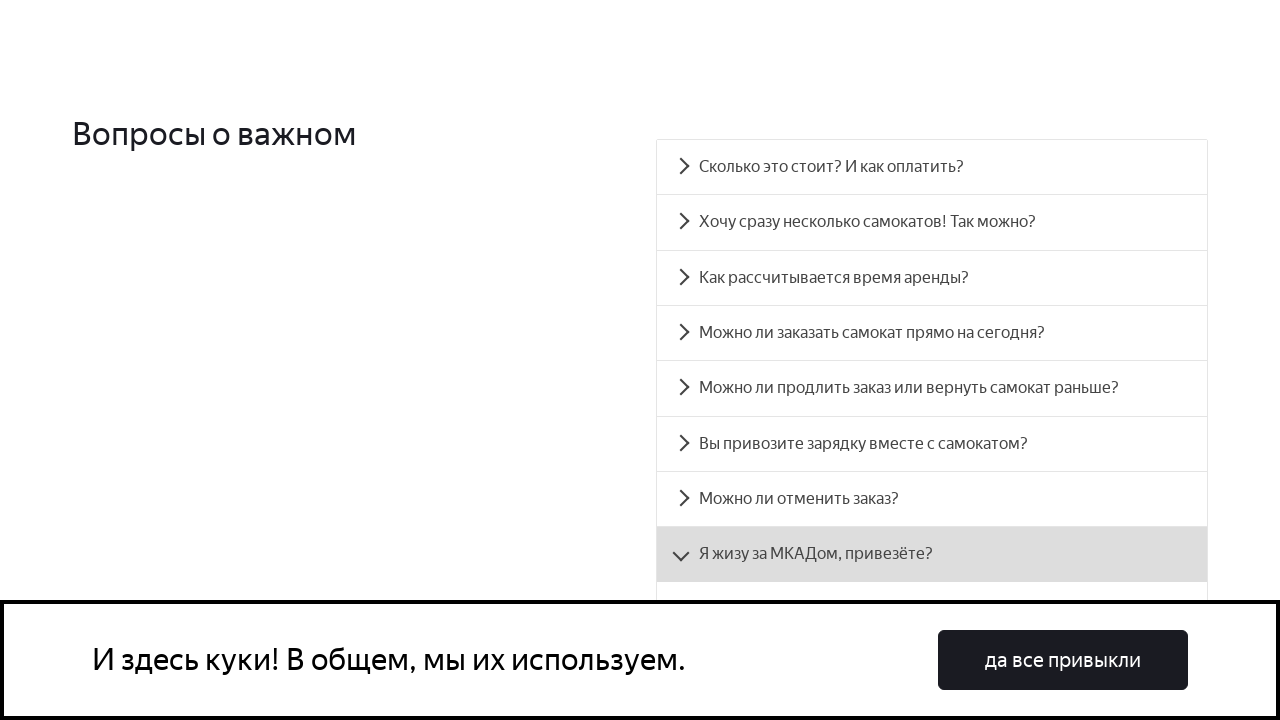

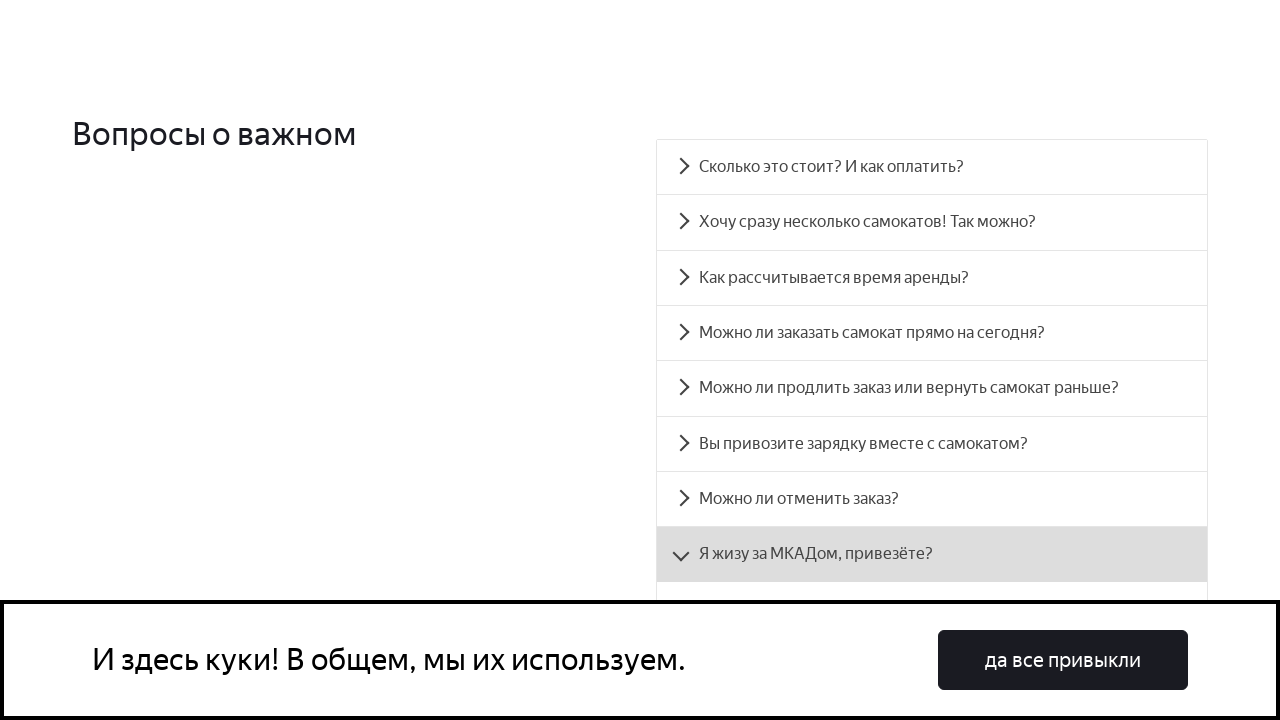